Tests browser navigation methods by navigating to MakeMyTrip flights page, then using back, forward, and refresh navigation commands

Starting URL: https://www.makemytrip.com/flights/

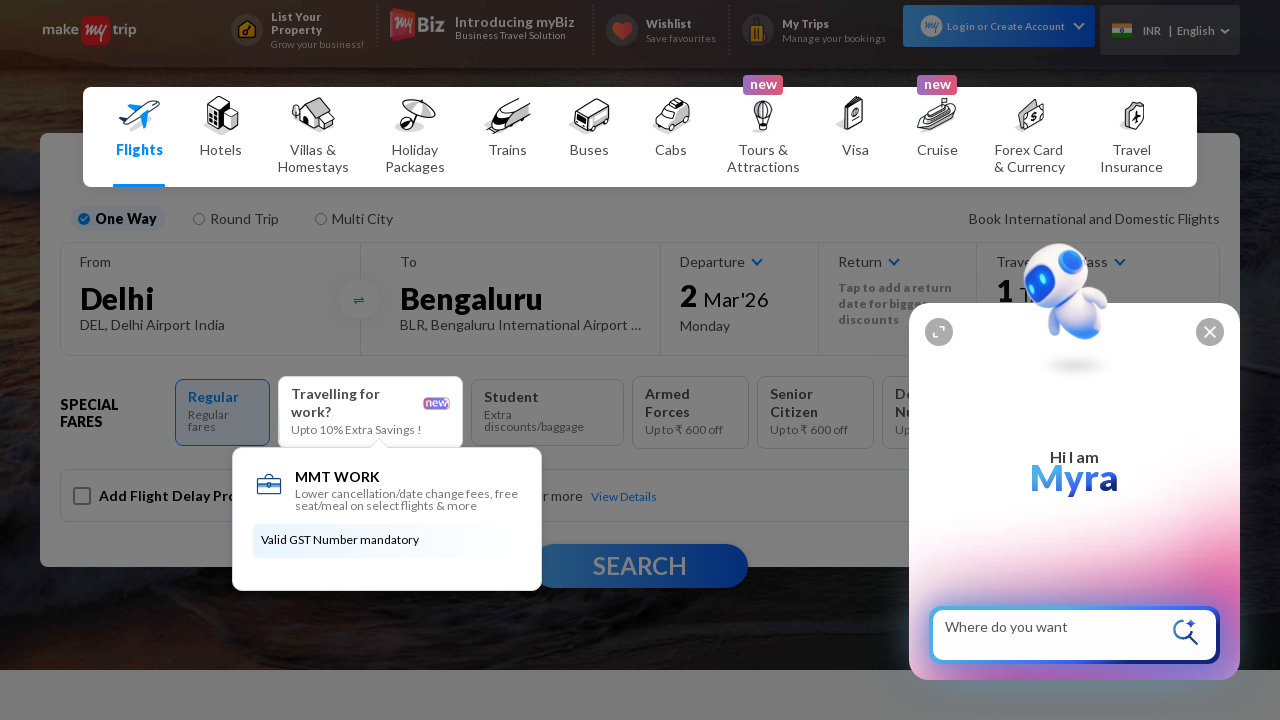

Navigated back to previous page in browser history
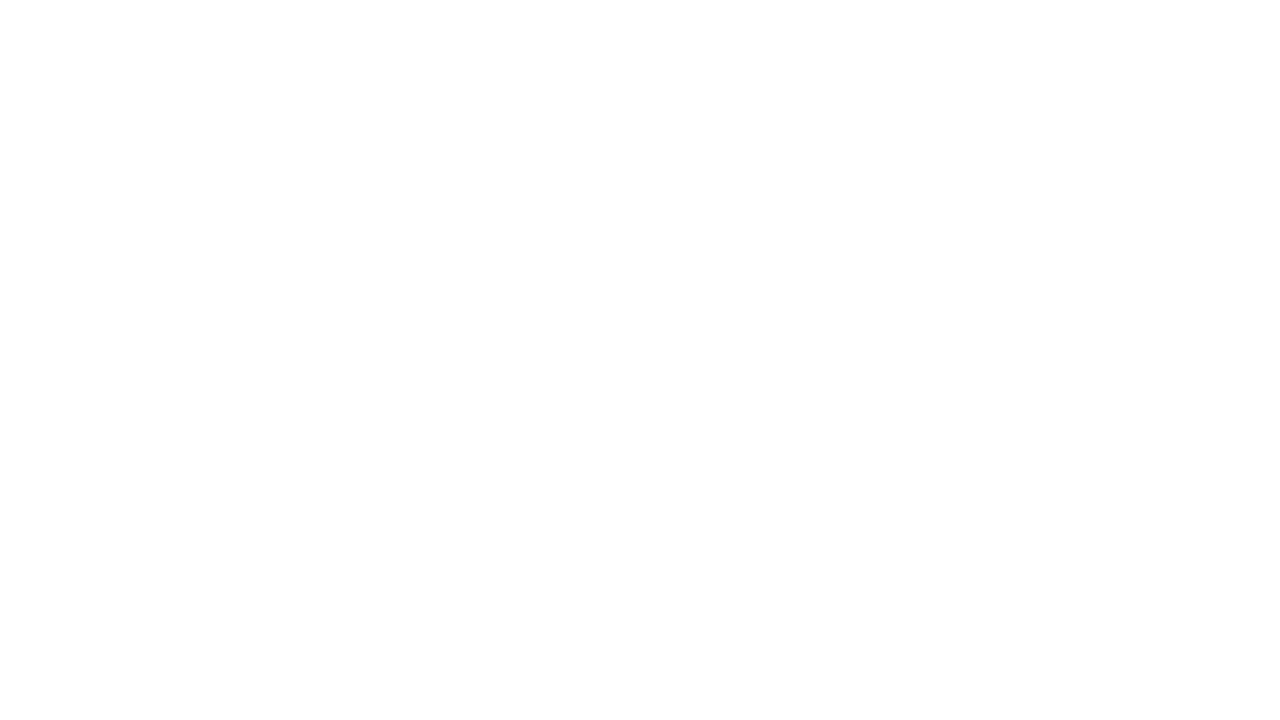

Page finished loading after back navigation
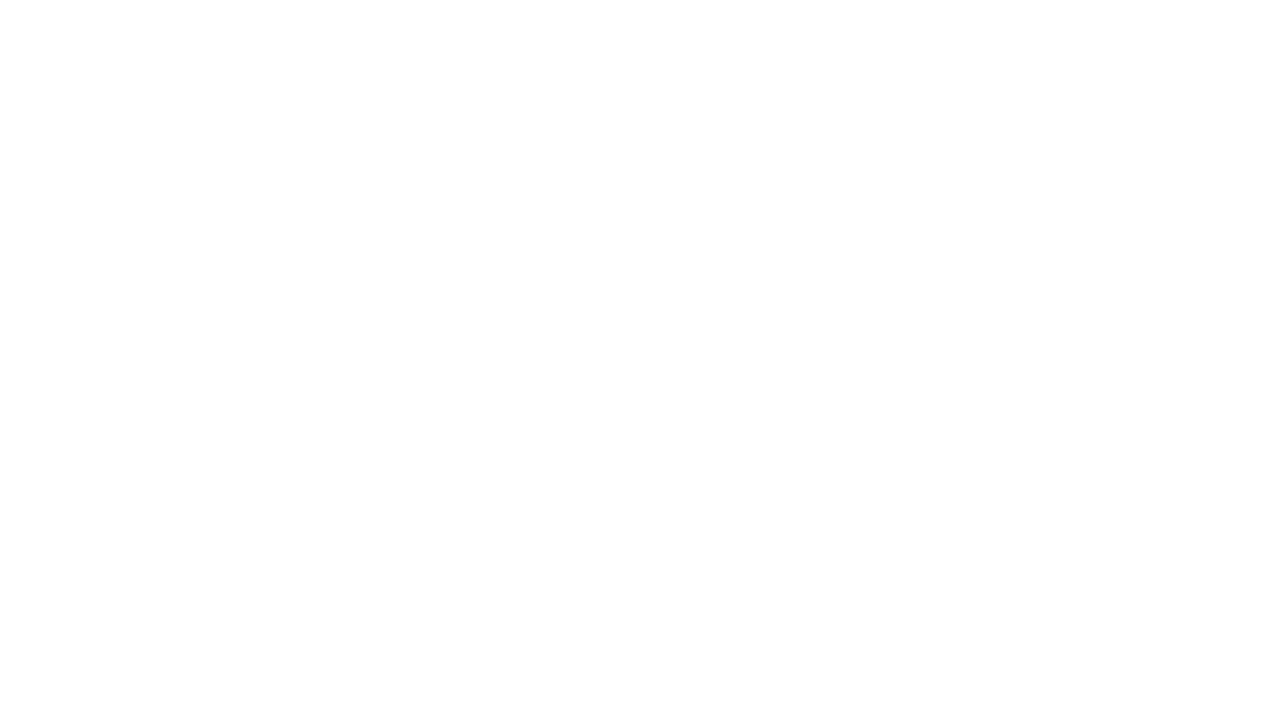

Navigated forward to return to MakeMyTrip flights page
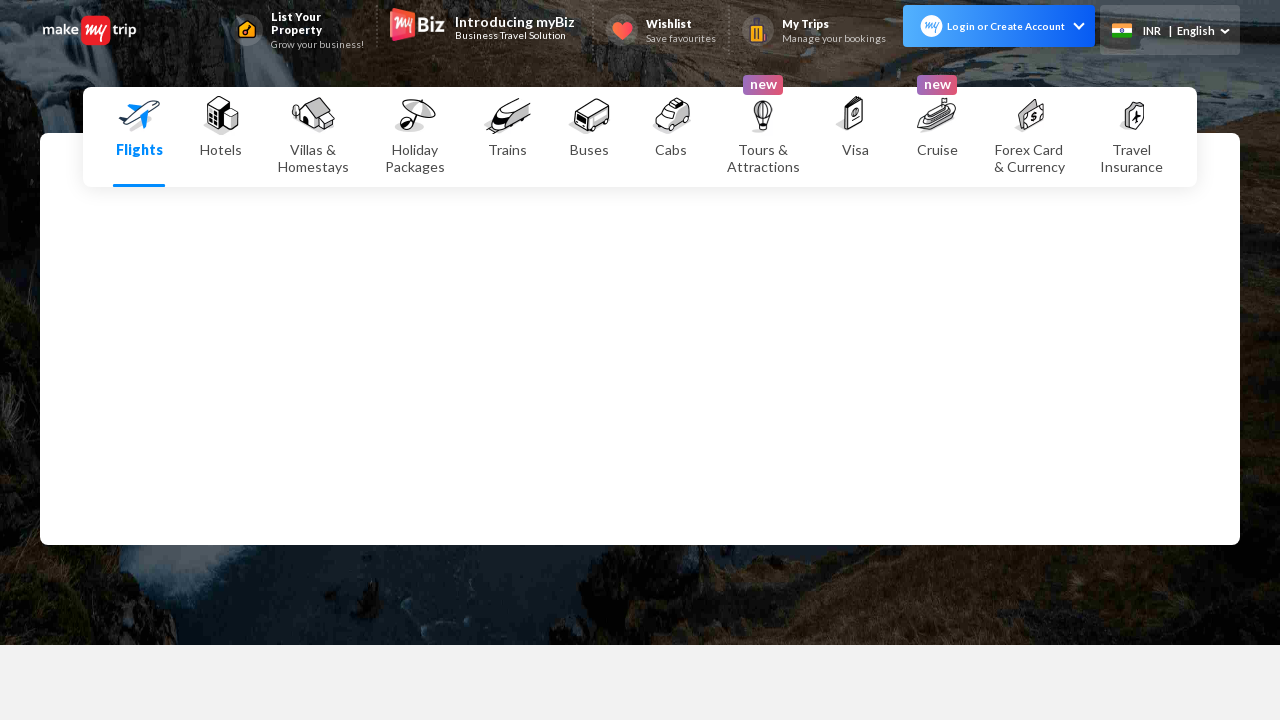

Page finished loading after forward navigation
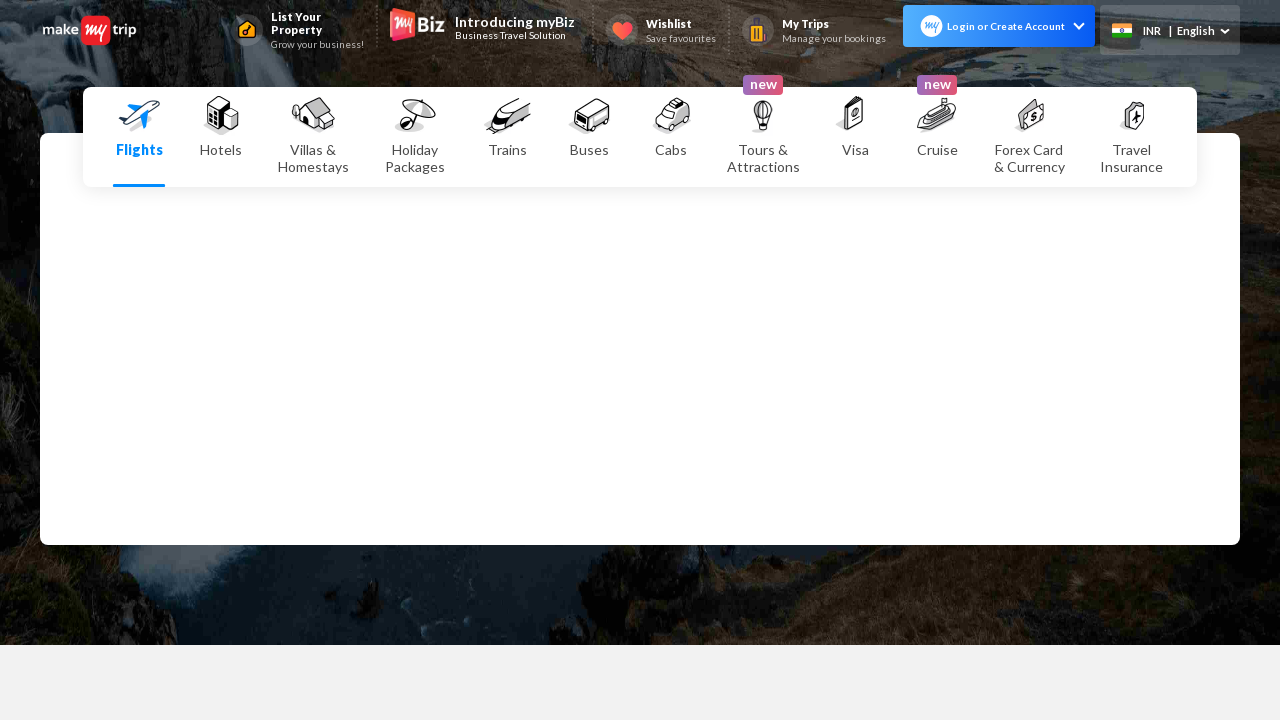

Refreshed the flights page
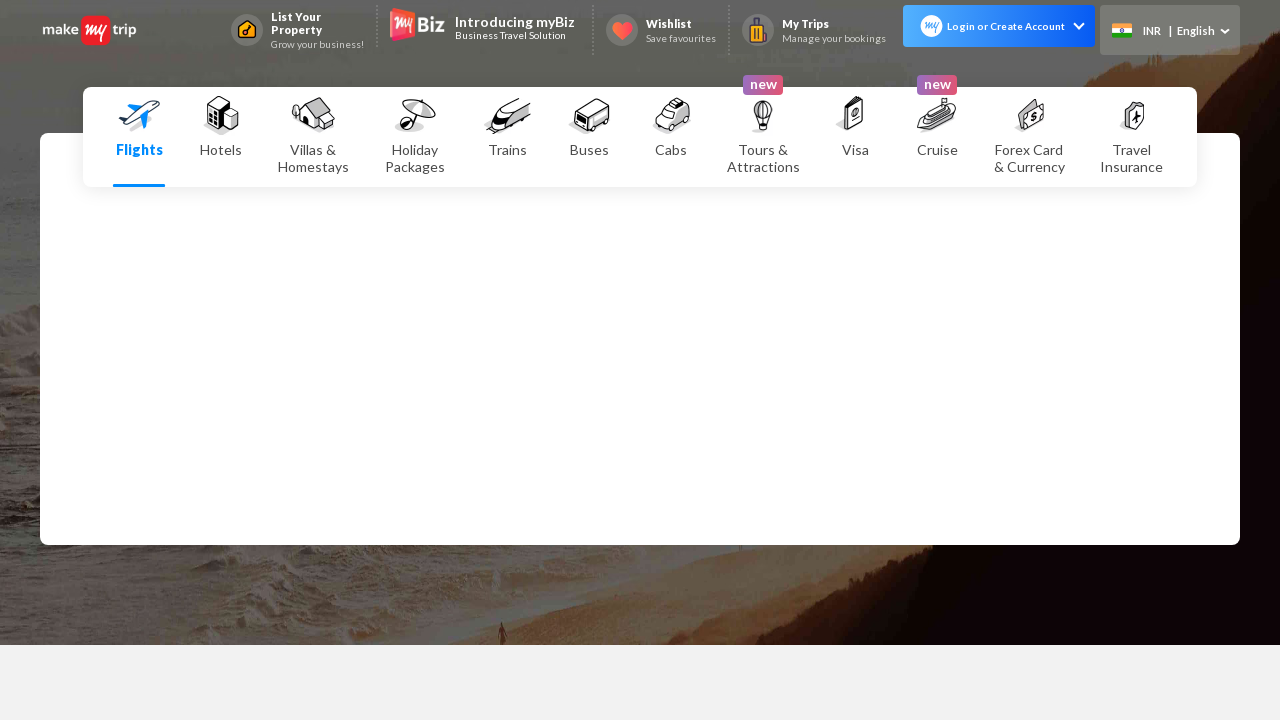

Page finished loading after refresh
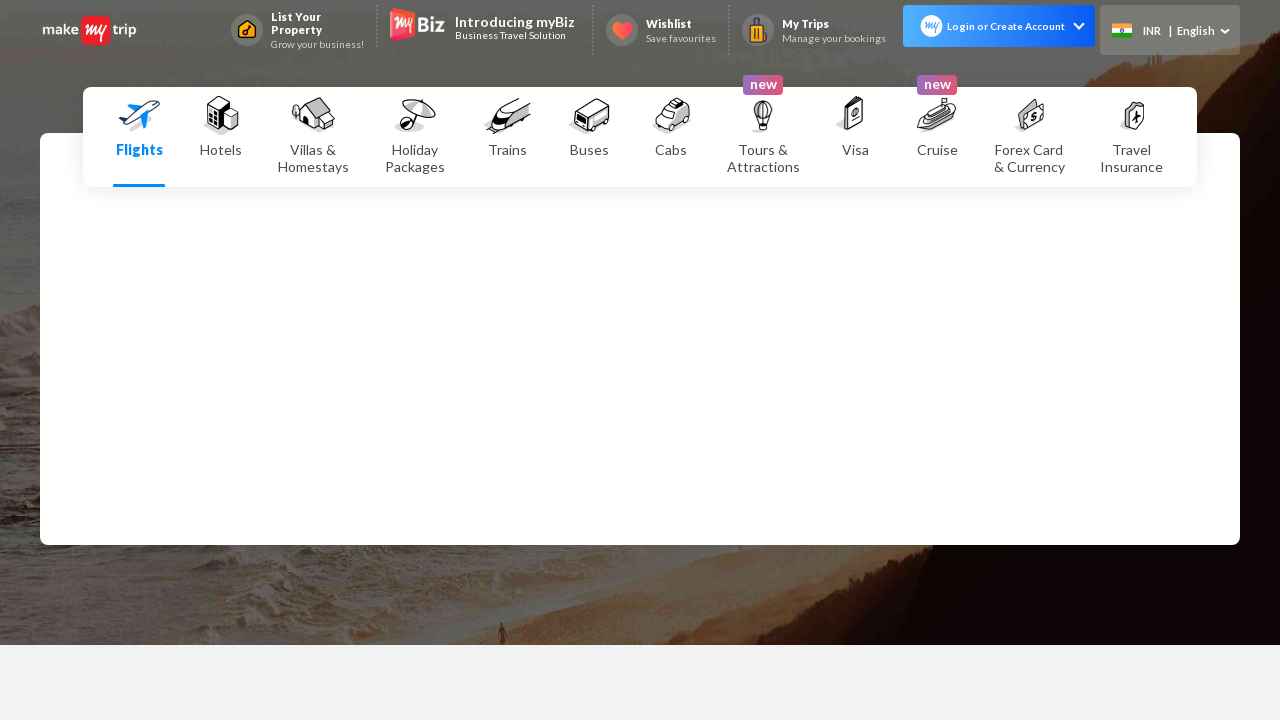

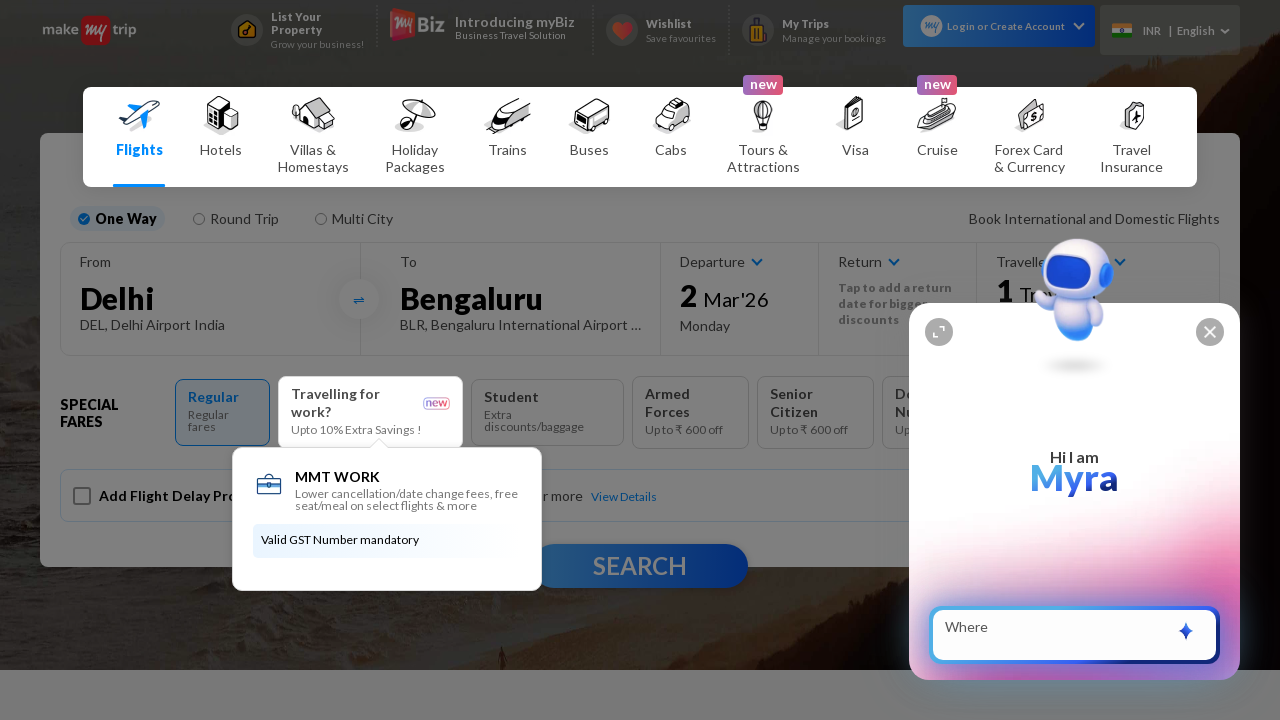